Navigates to the Blizzard WoW forums class discussions page sorted by posts and clicks on a forum topic link.

Starting URL: https://us.forums.blizzard.com/en/wow/c/classes/174/l/top?ascending=true&order=posts

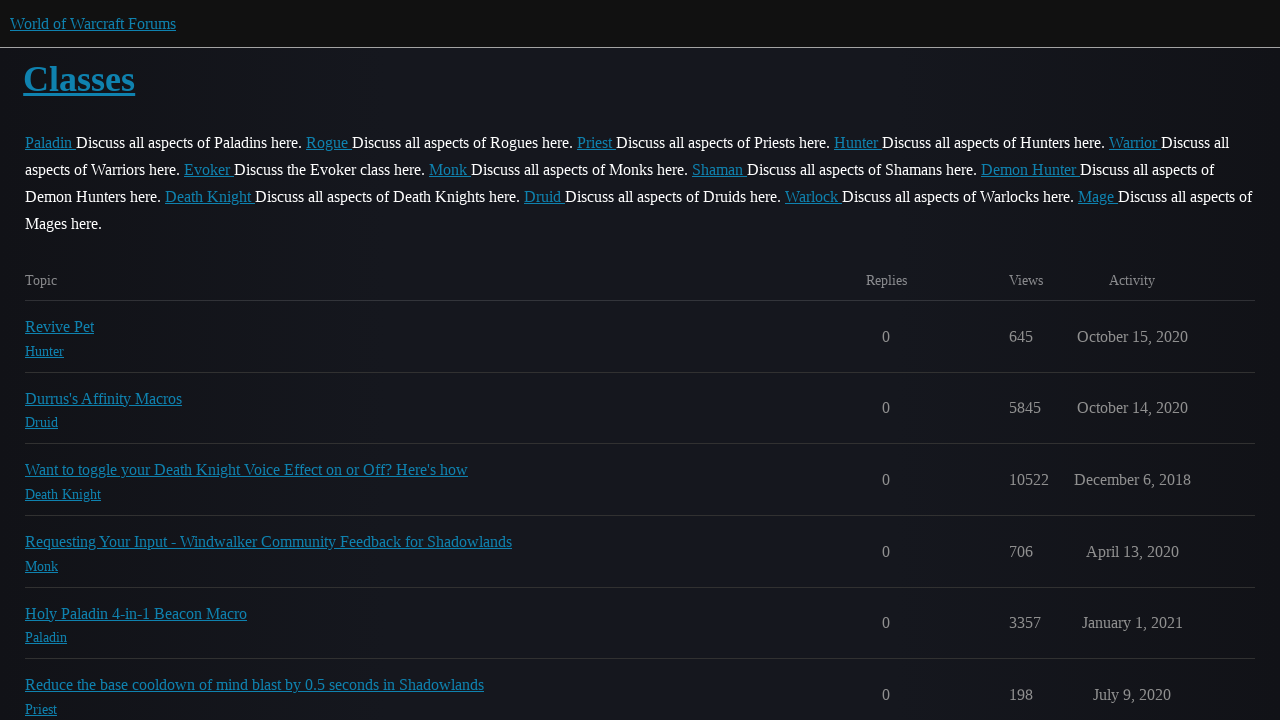

Forum topics loaded on Blizzard WoW class discussions page
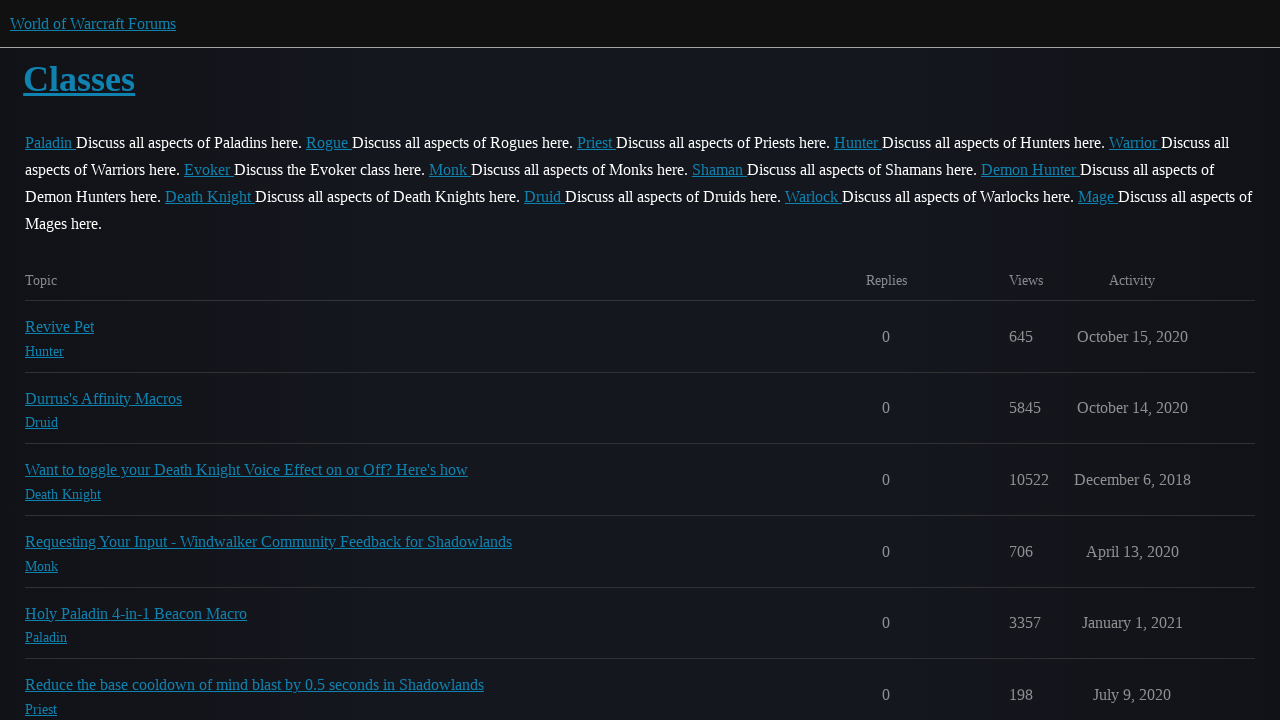

Clicked on first forum topic link at (60, 327) on .topic-list-item >> nth=0 >> a
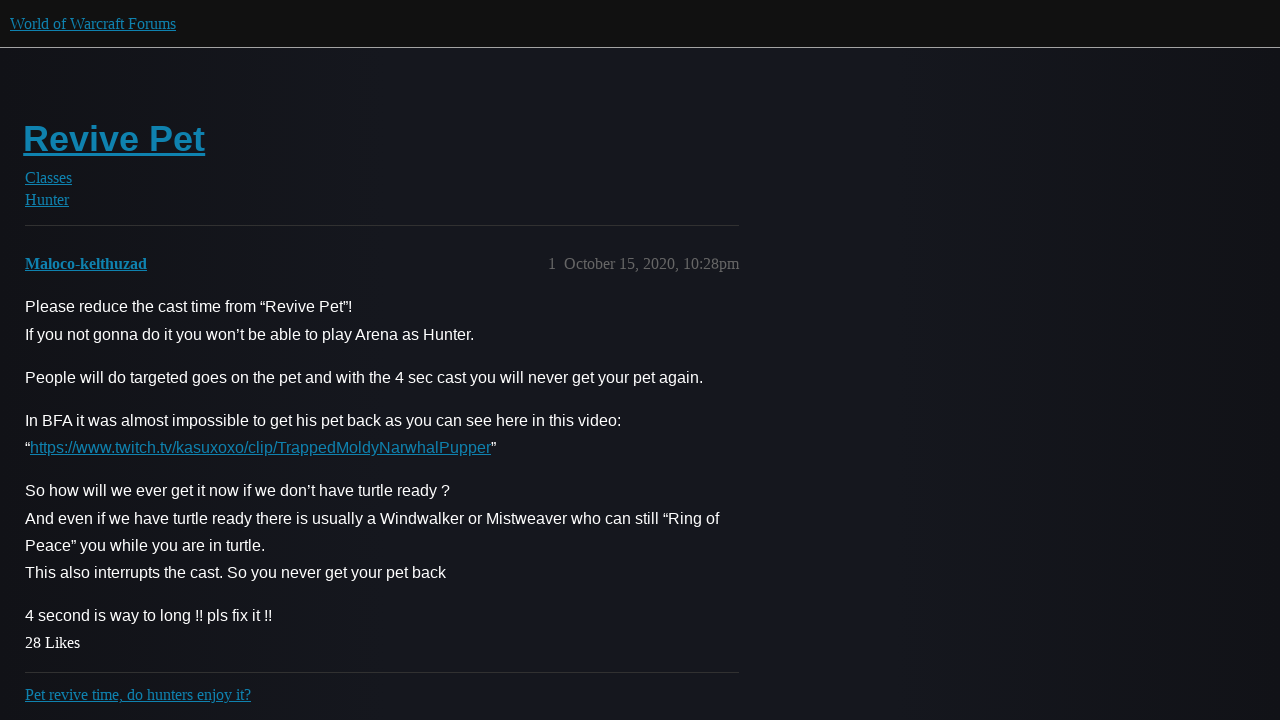

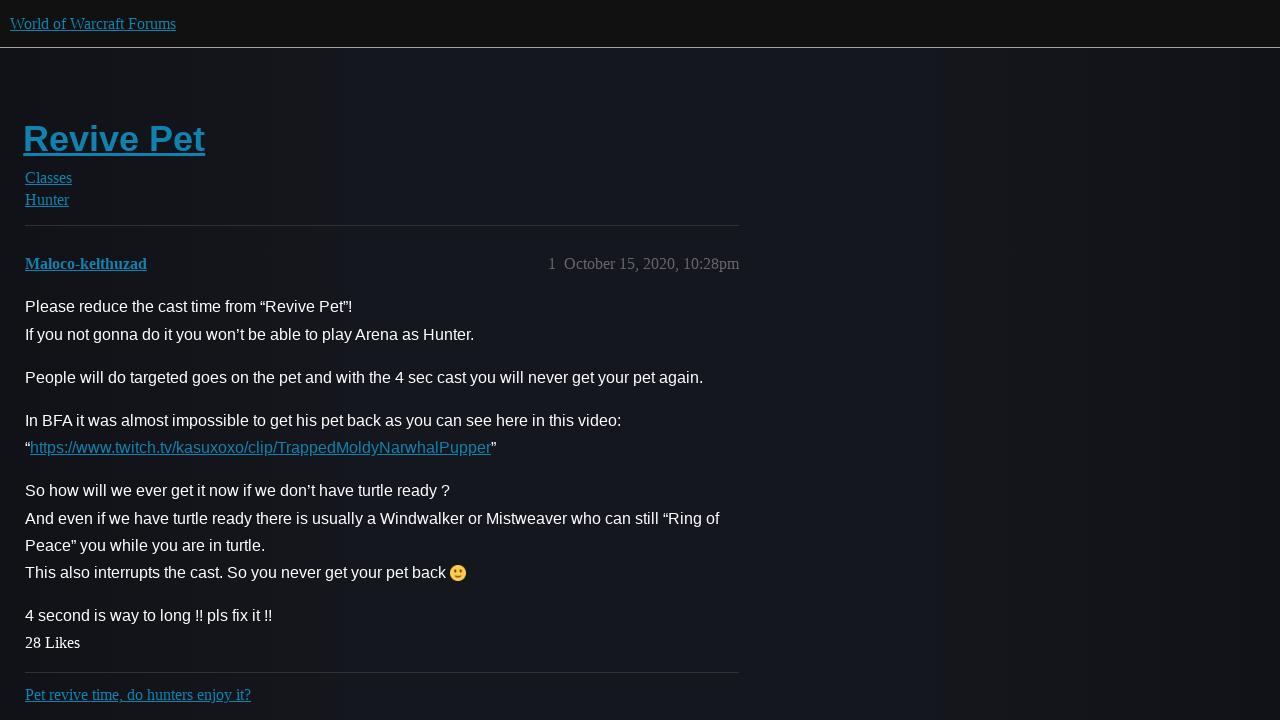